Tests sorting the Due column in ascending order by clicking the column header and verifying the values are sorted correctly using CSS pseudo-class selectors.

Starting URL: http://the-internet.herokuapp.com/tables

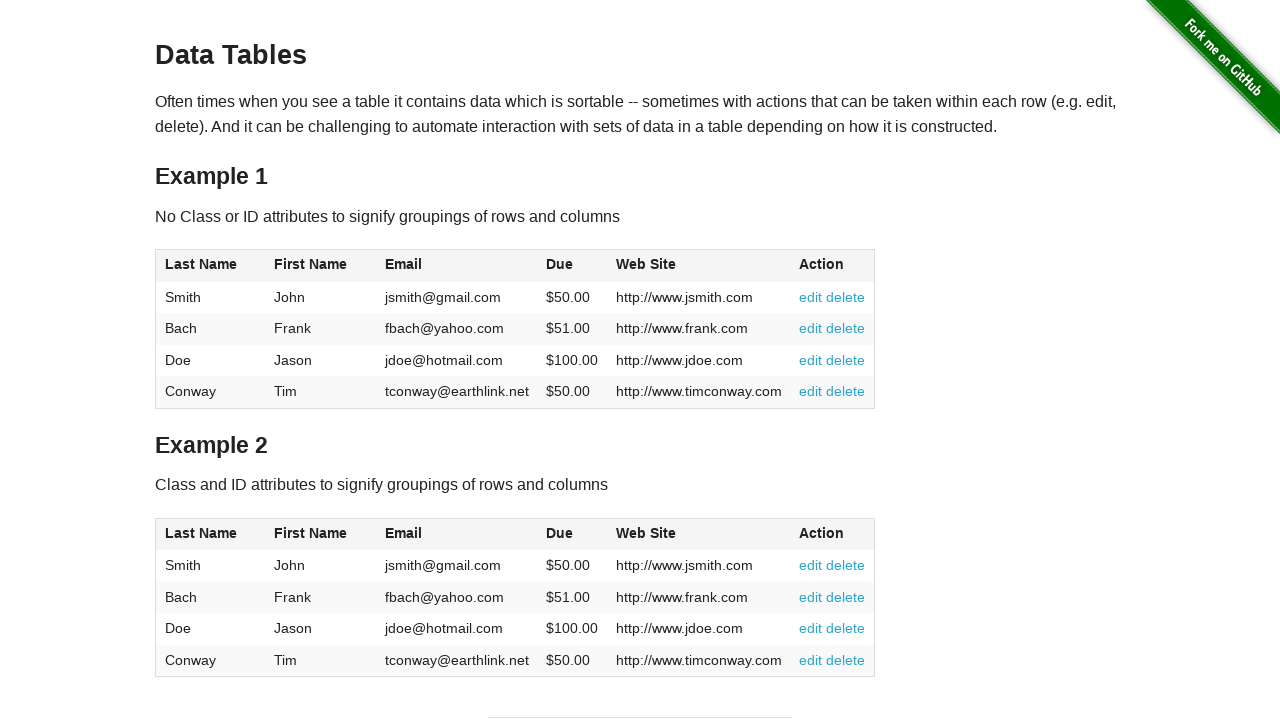

Clicked the Due column header (4th column) to sort in ascending order at (572, 266) on #table1 thead tr th:nth-child(4)
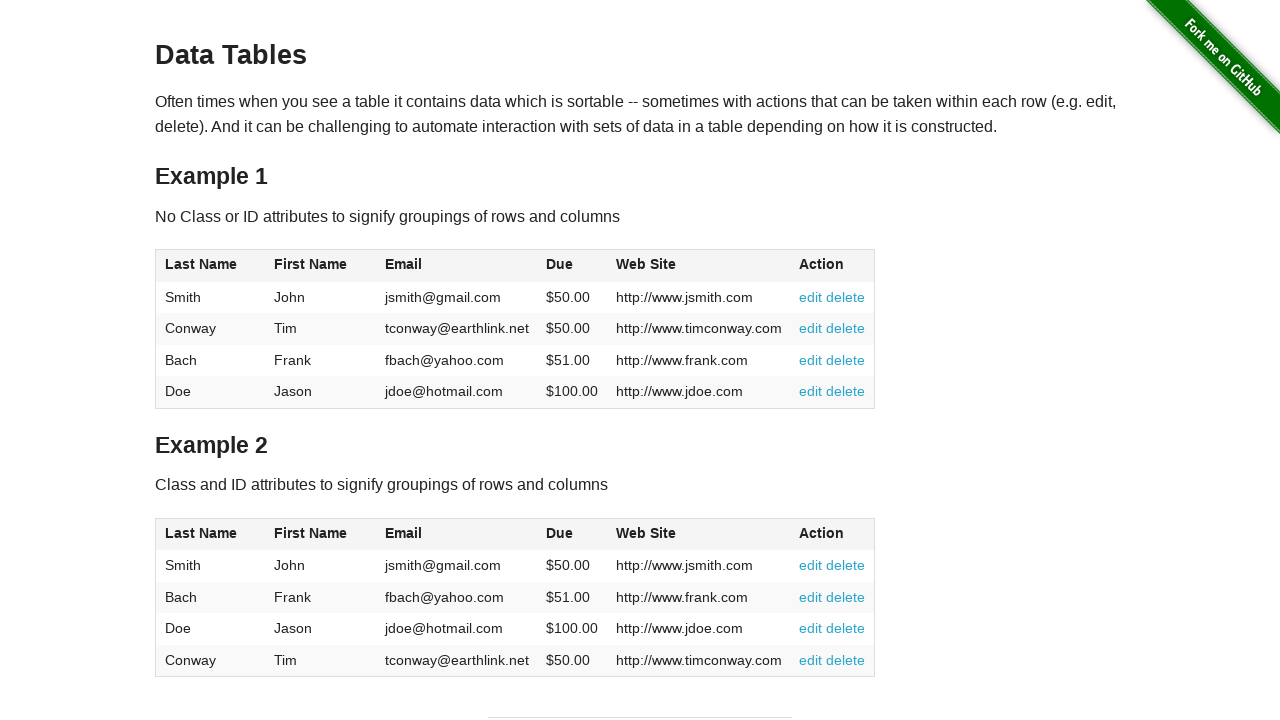

Waited for table to be sorted and verified Due column data is present
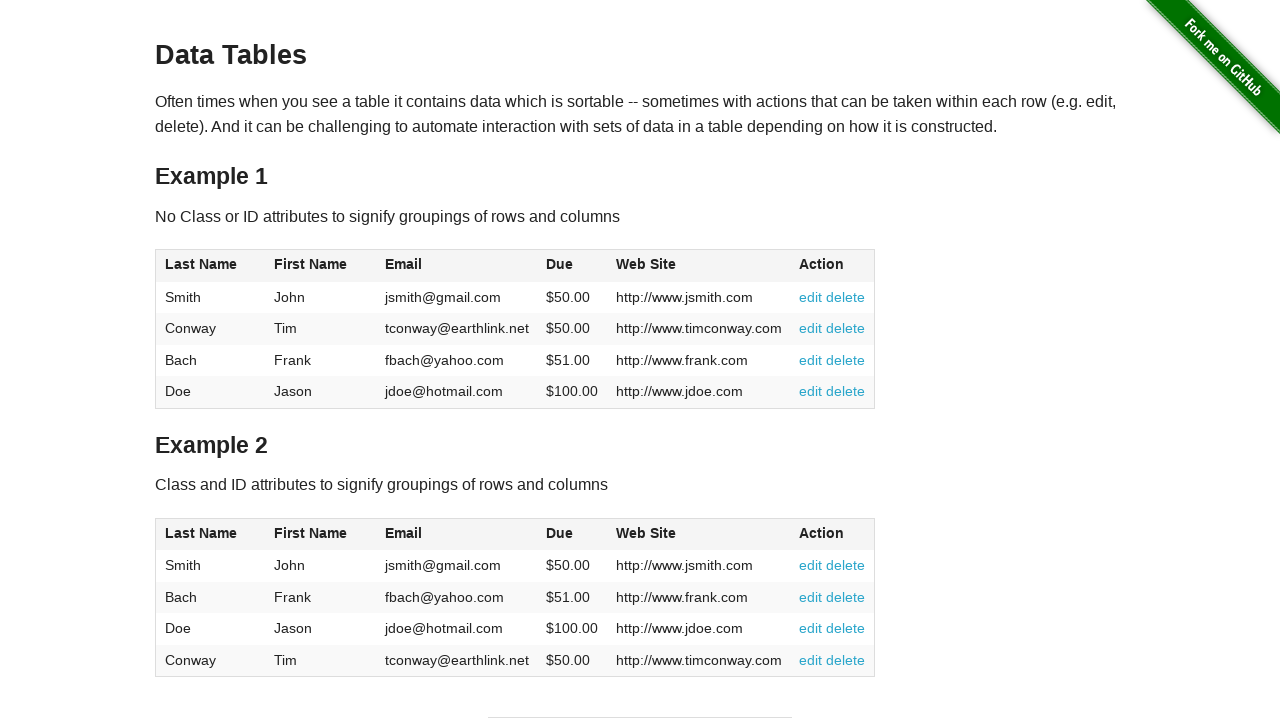

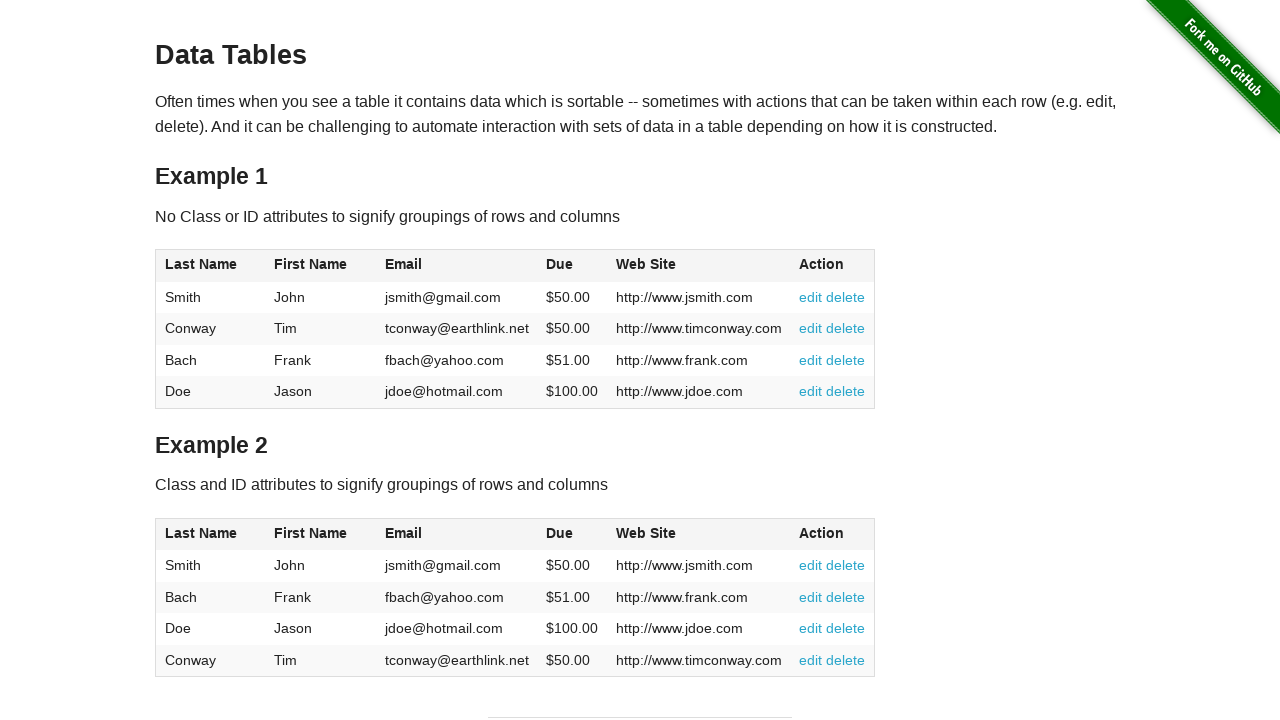